Searches for "oven" on WebstaurantStore website

Starting URL: https://www.webstaurantstore.com/

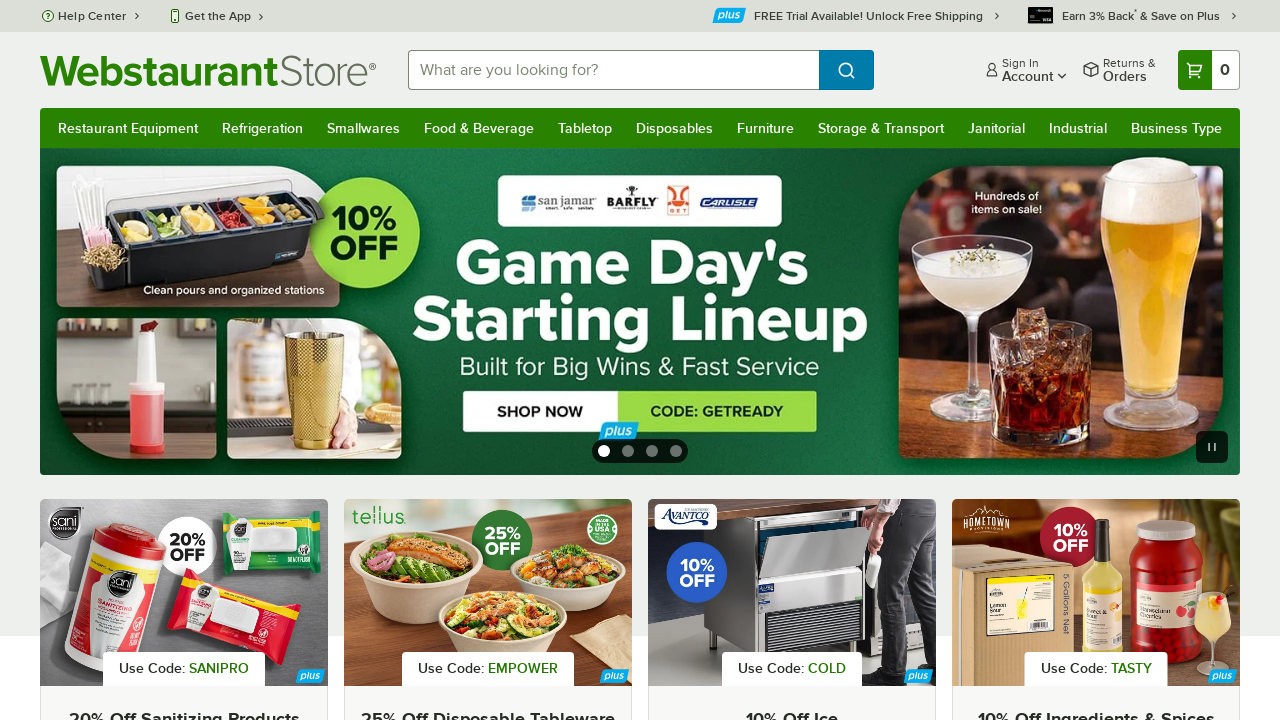

Filled search field with 'oven' on #searchval
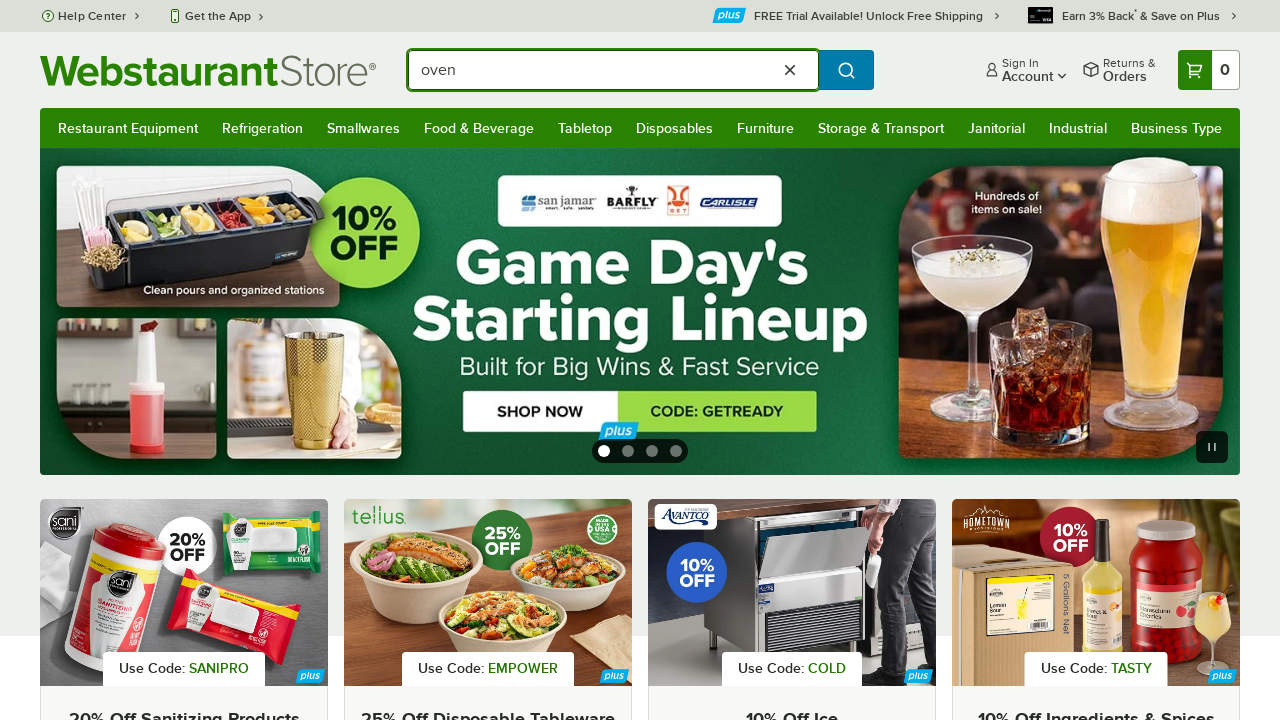

Pressed Enter to search for 'oven' on WebstaurantStore on #searchval
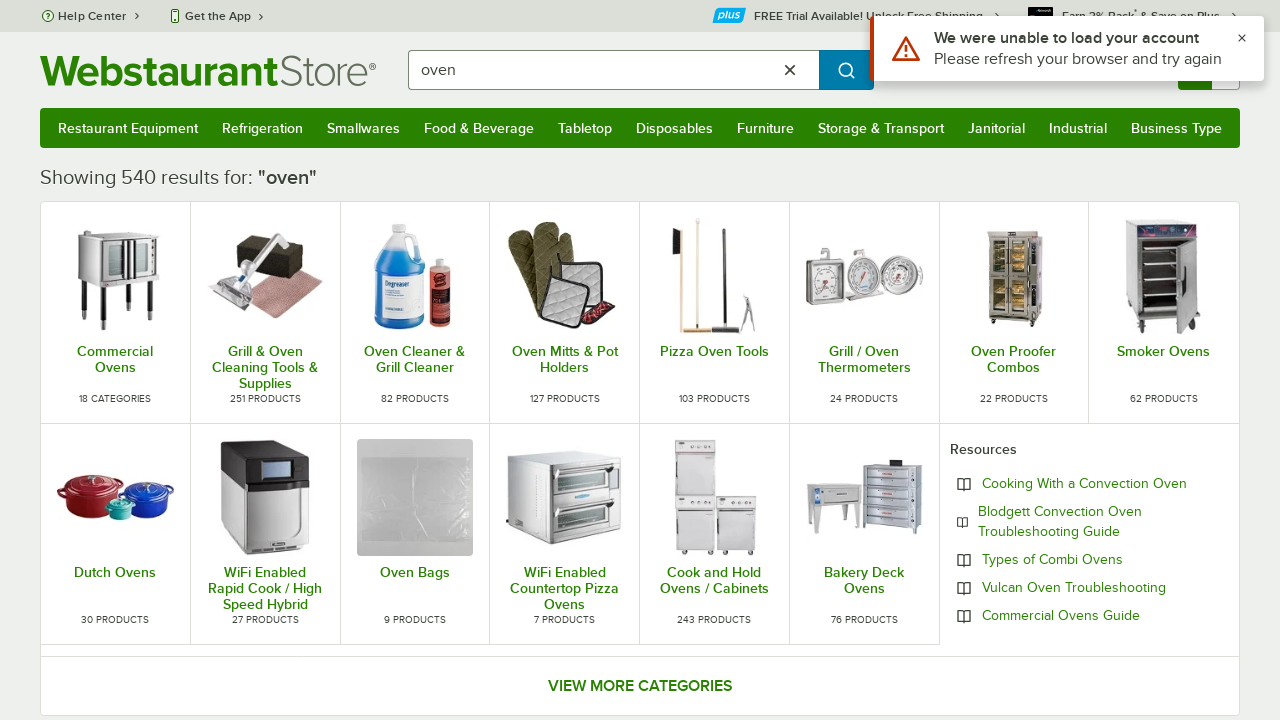

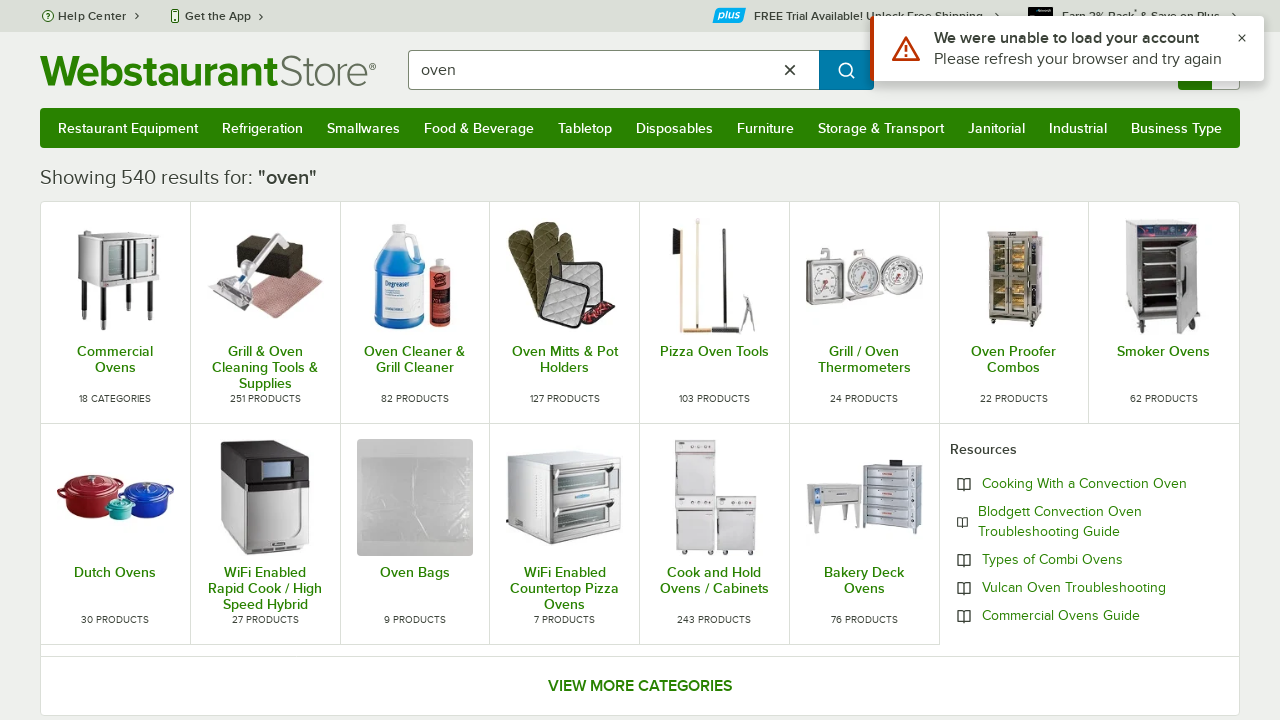